Tests converting decimal 8 to binary 1000 using the base converter.

Starting URL: https://www.001236.xyz/en/base

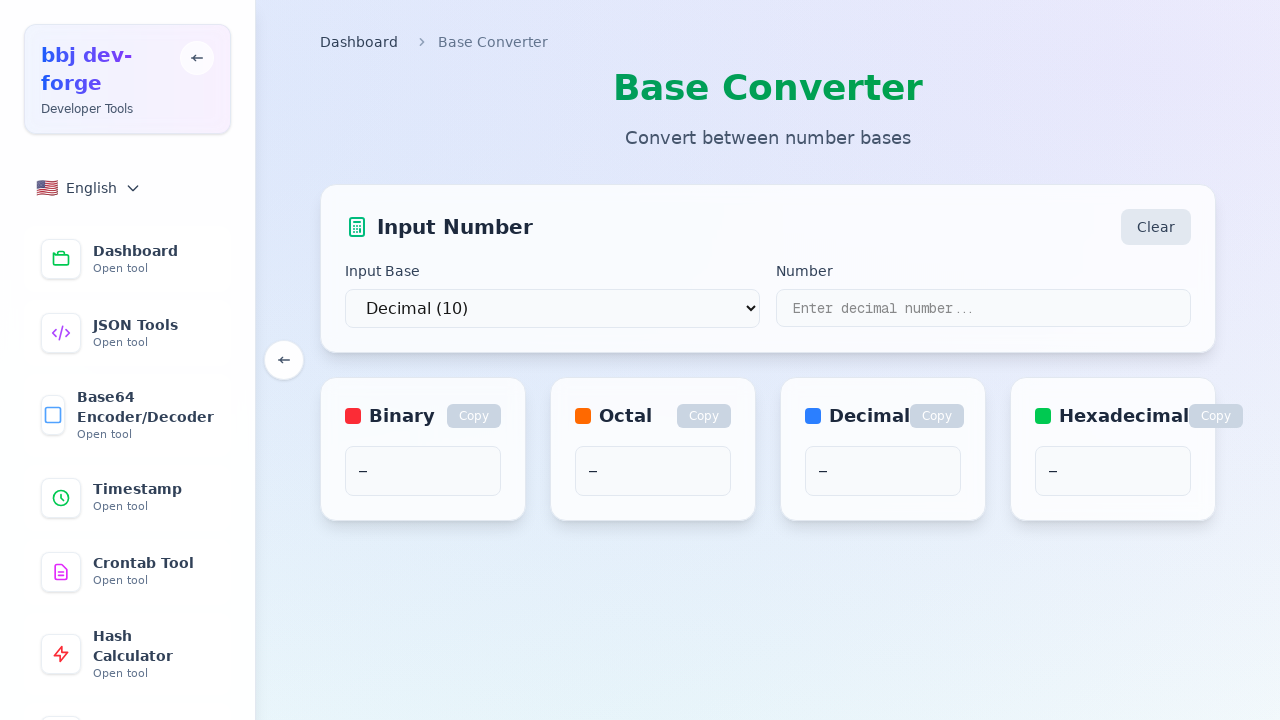

Waited for page to load (networkidle)
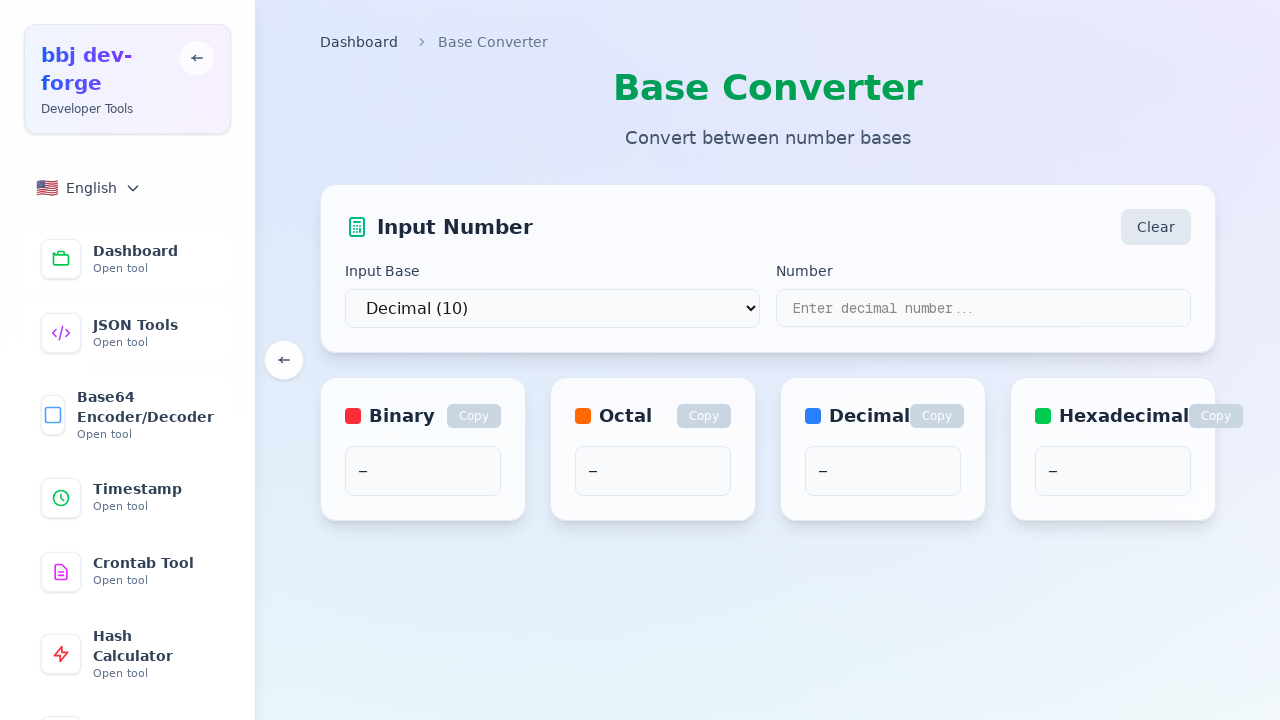

Located the number input field
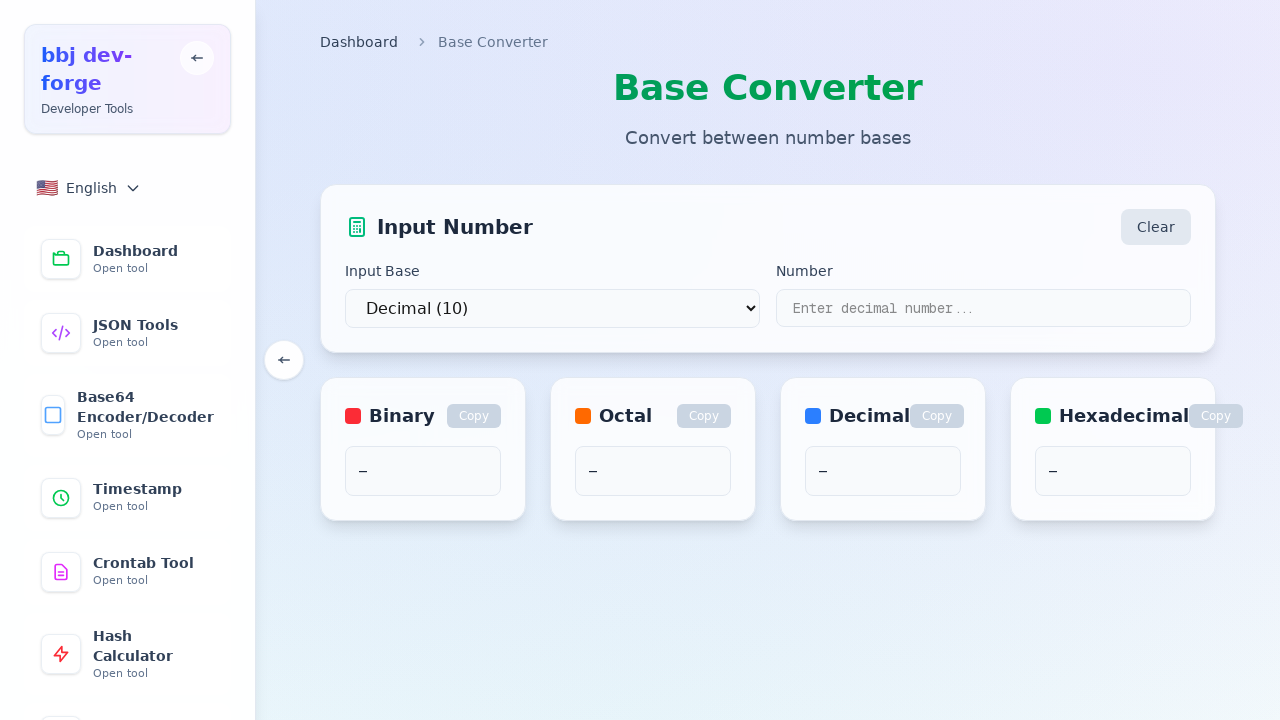

Located the source base dropdown
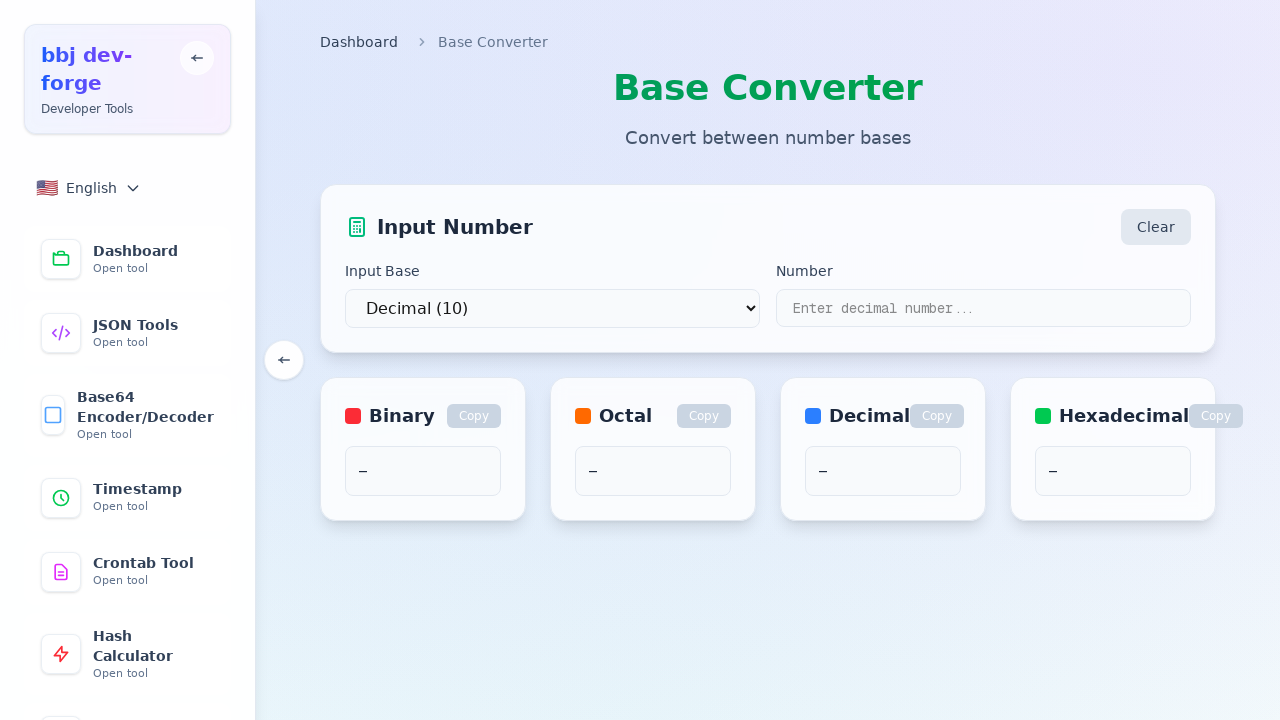

Located the target base dropdown
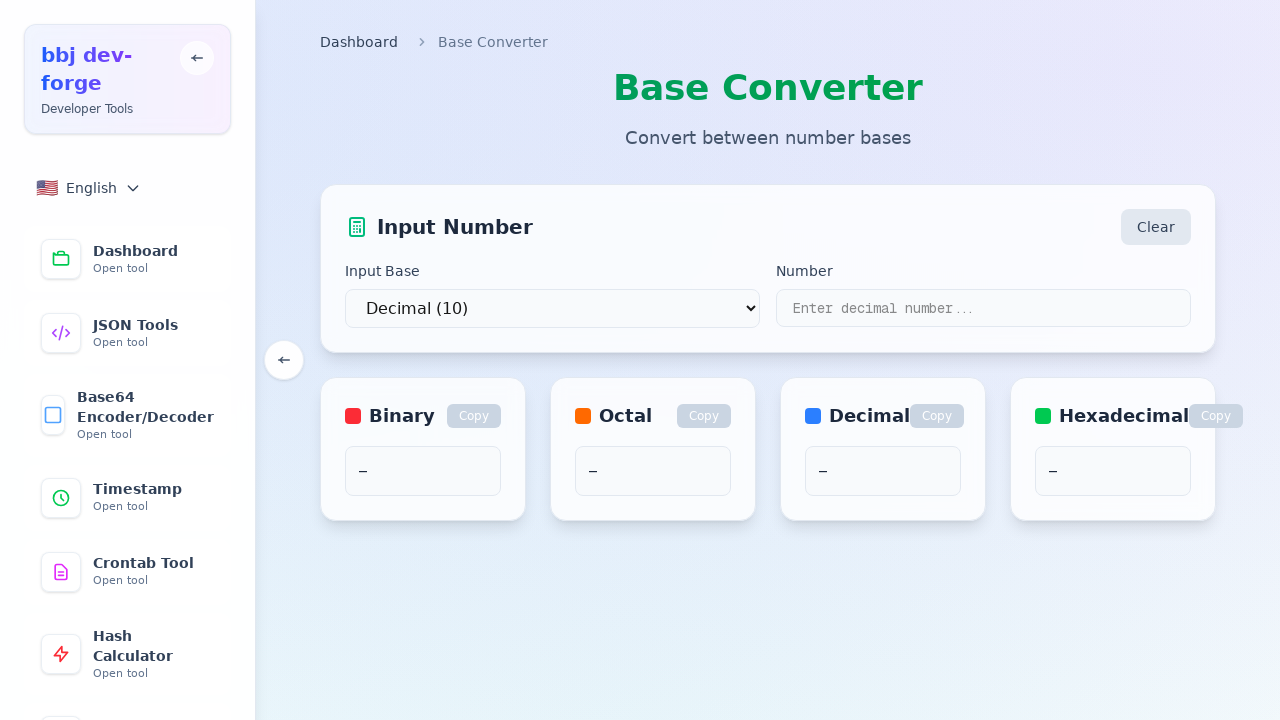

Entered decimal number 8 in the input field on input[type="text"], input[type="number"], textarea >> nth=0
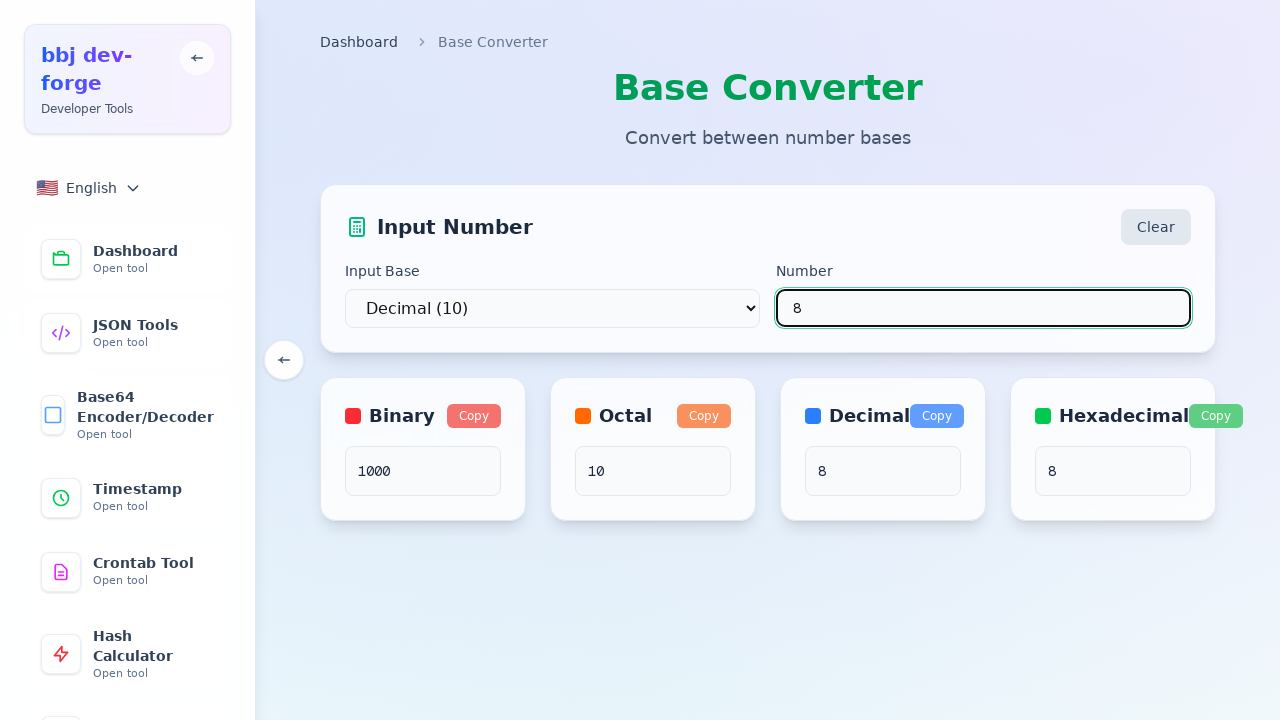

Located the convert/transform button
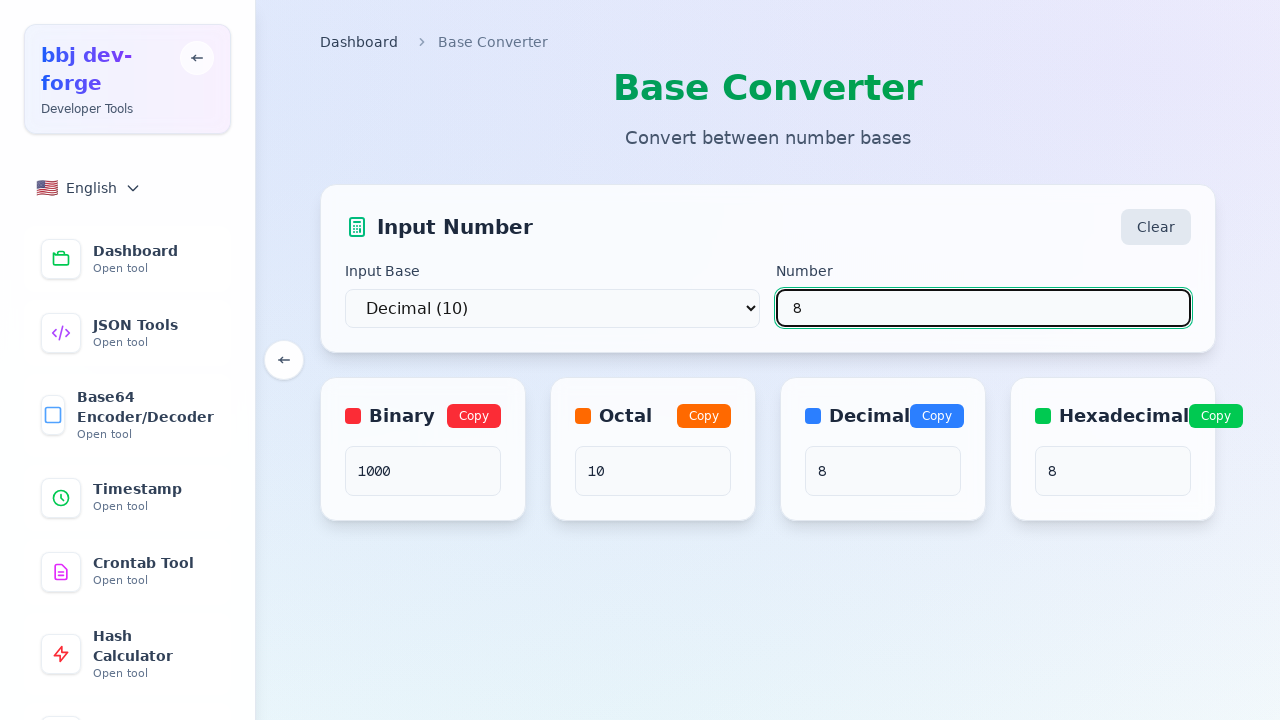

Located the result output field
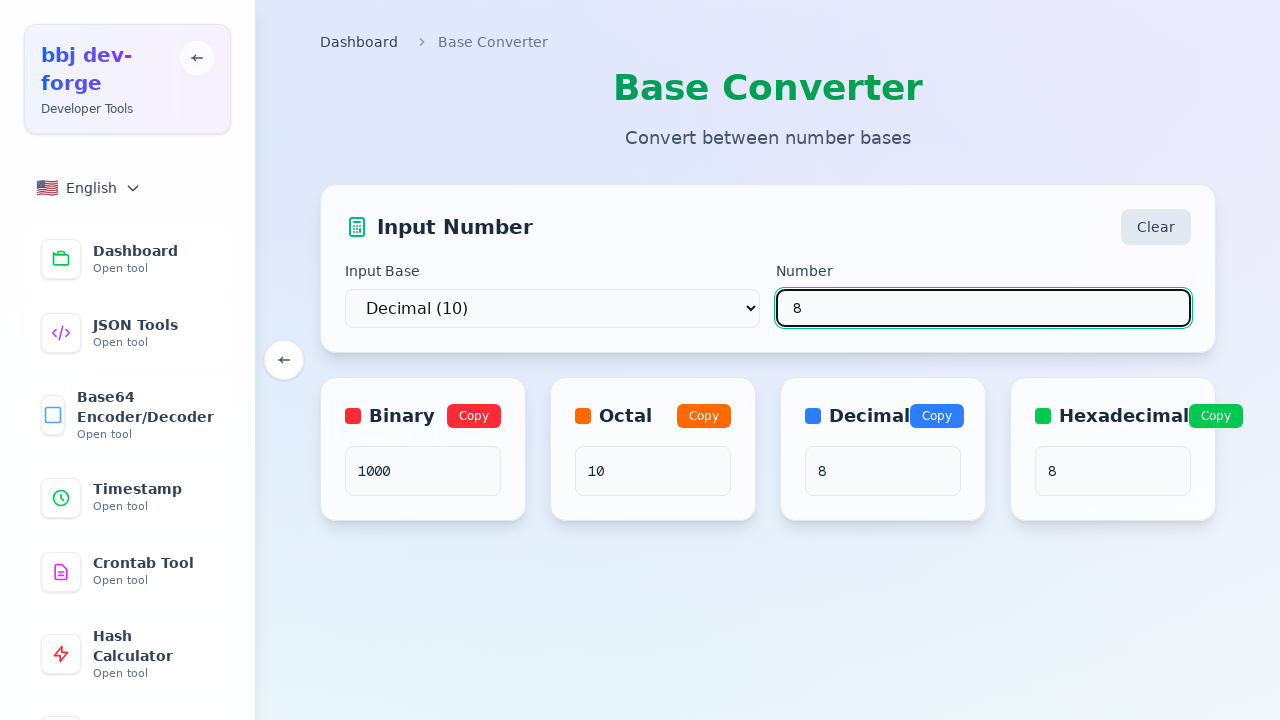

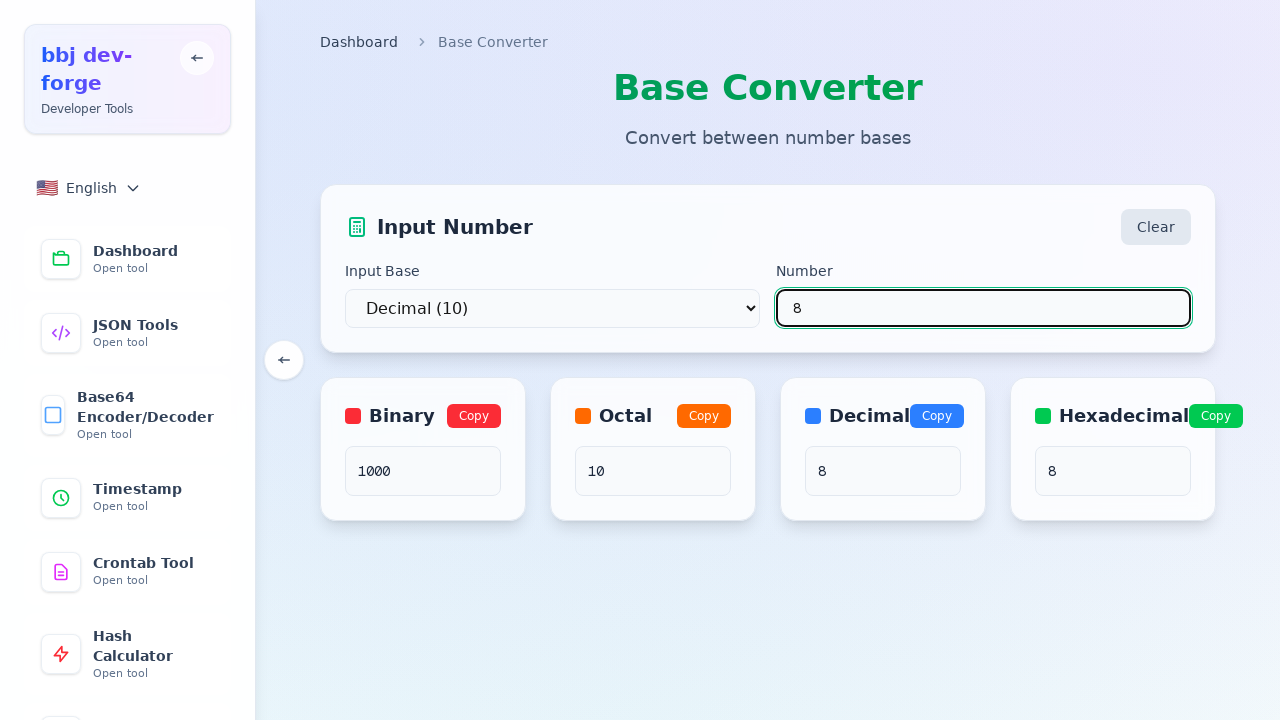